Tests clicking the Contact button in the navigation bar and verifies the contact modal appears.

Starting URL: https://www.demoblaze.com/index.html

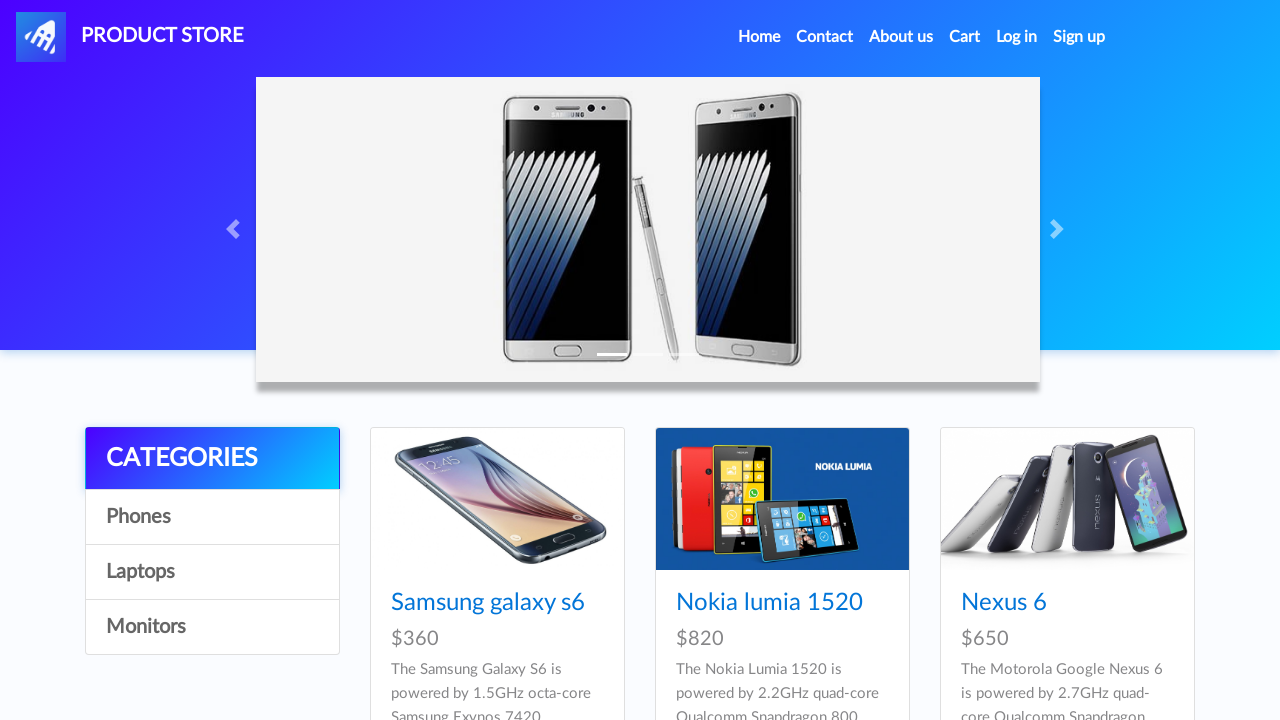

Clicked Contact button in navigation bar at (825, 37) on xpath=//*[@id="navbarExample"]/ul/li[2]/a
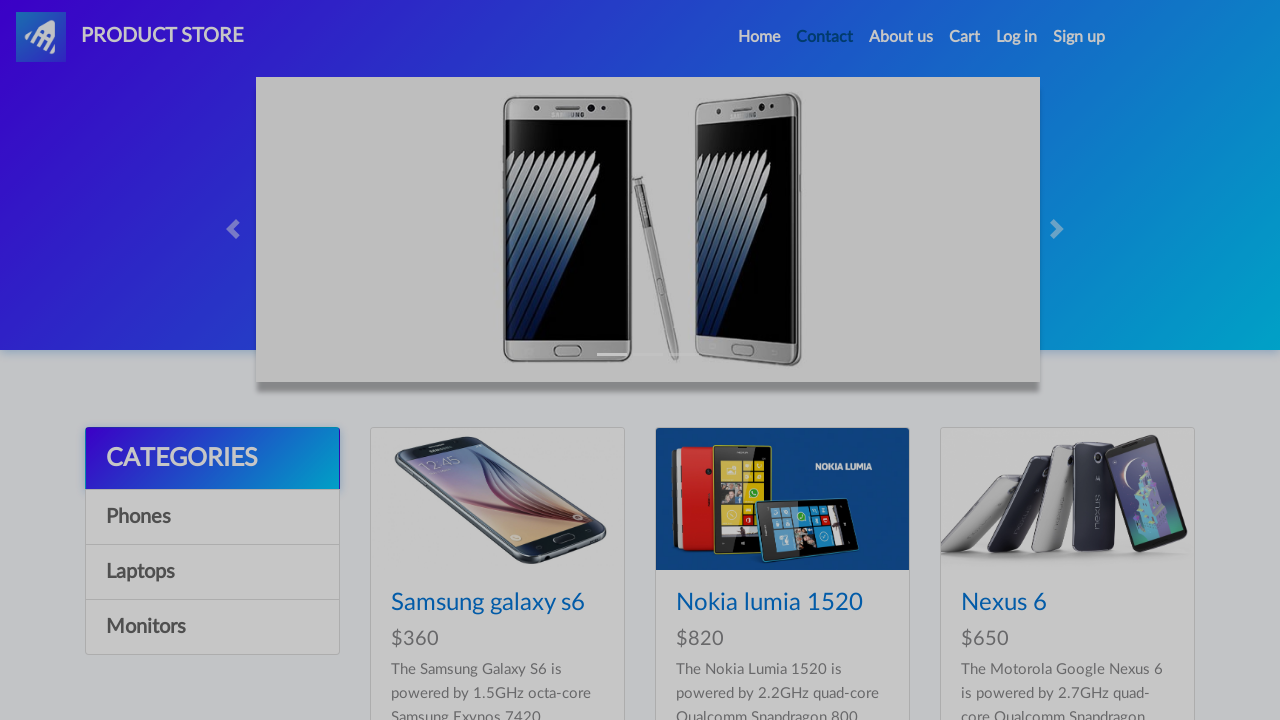

Contact modal appeared and is visible
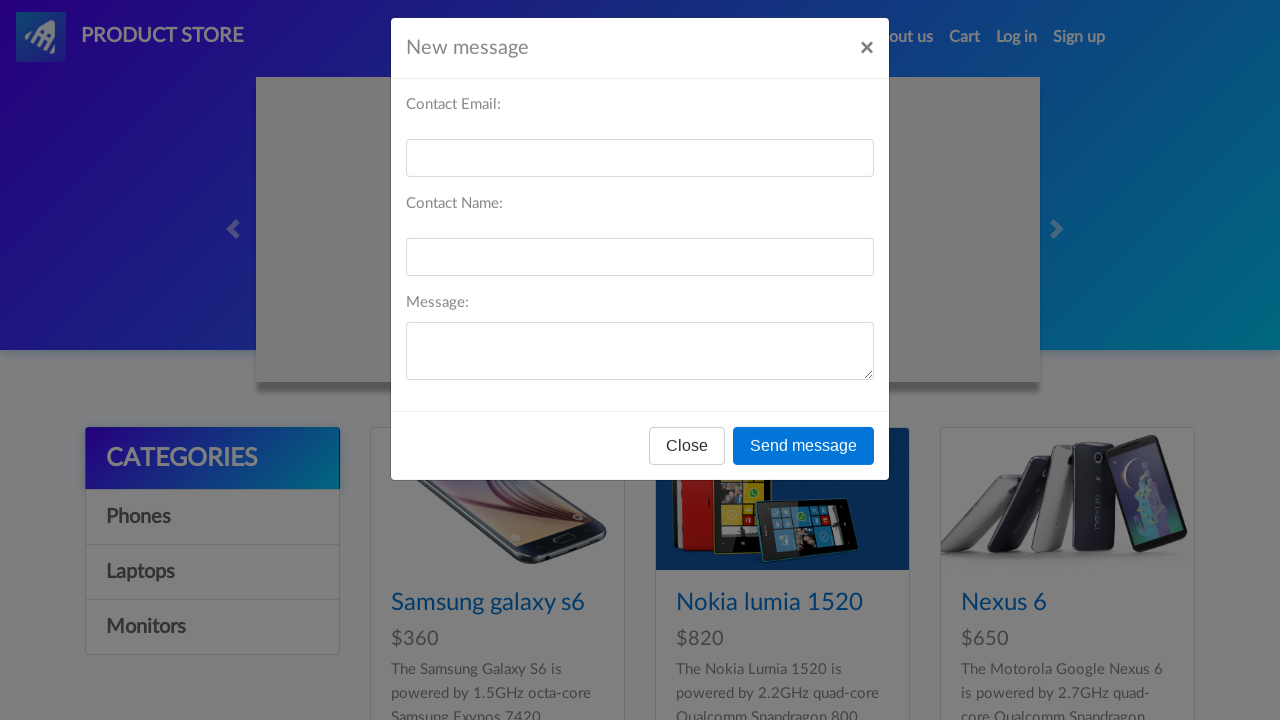

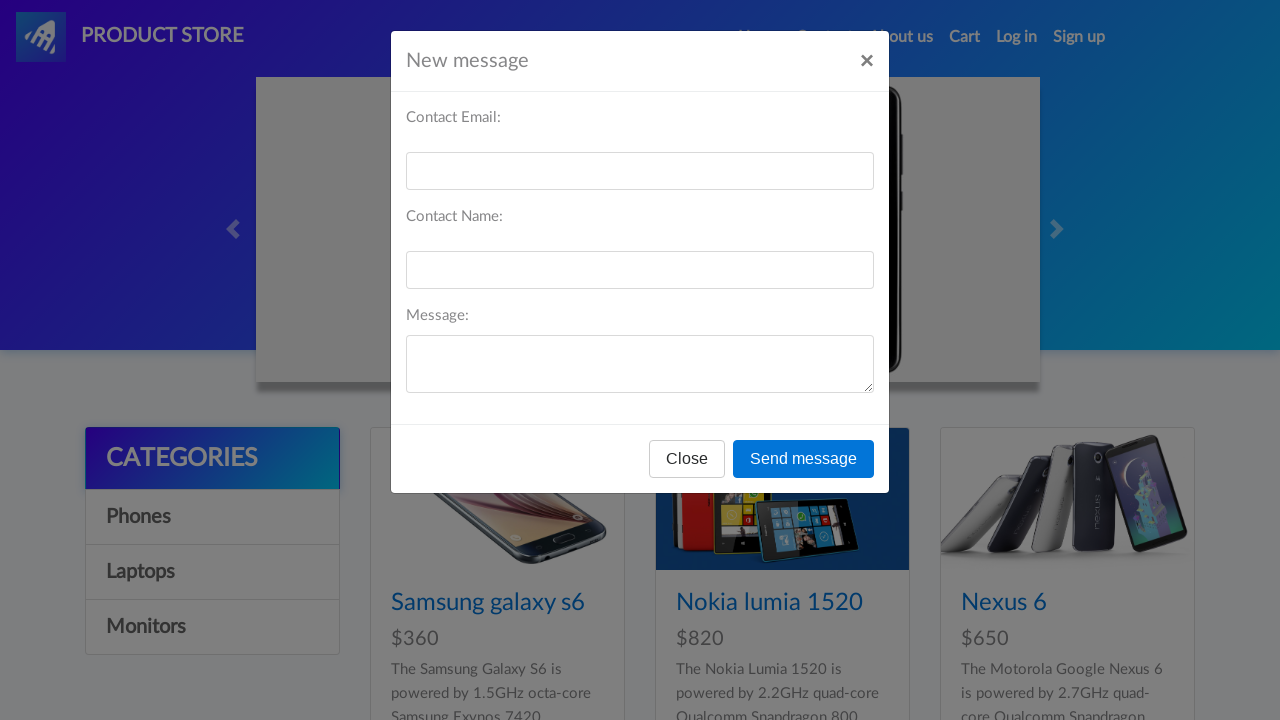